Tests 7-character validation form with an uppercase string shorter than 7 characters

Starting URL: https://testpages.eviltester.com/styled/apps/7charval/simple7charvalidation.html

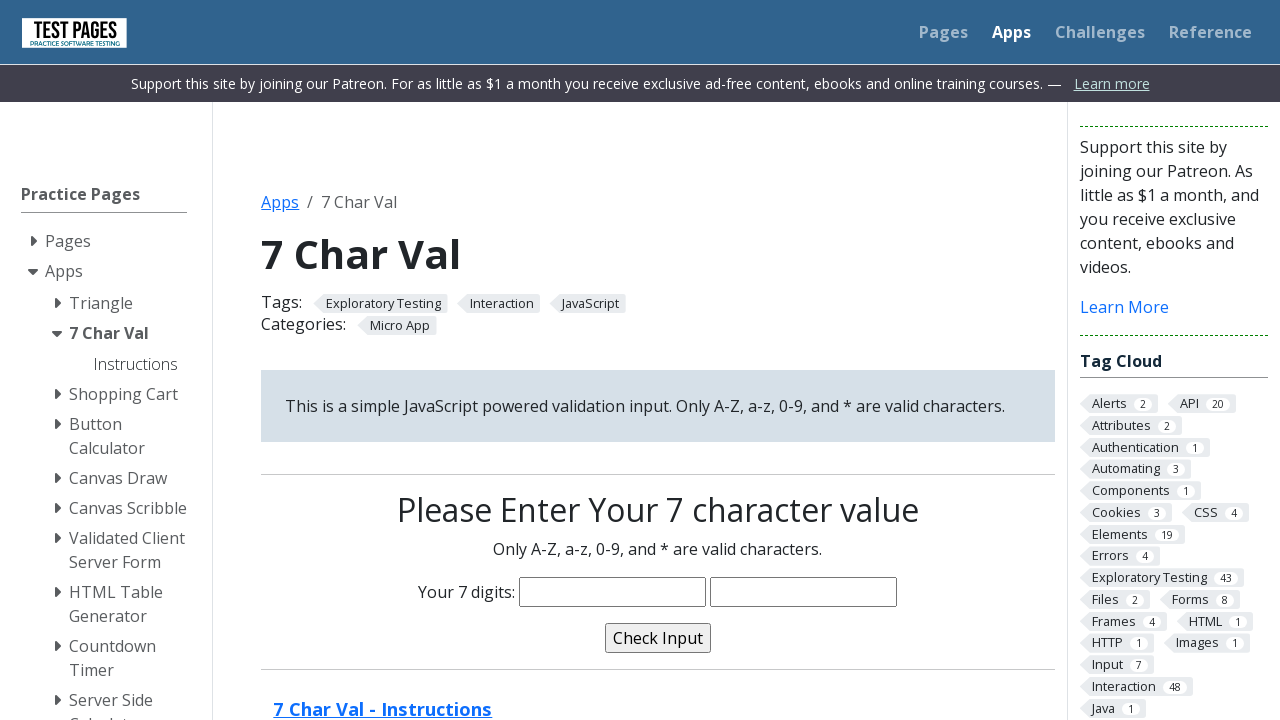

Filled characters input field with uppercase string 'WISAM' (5 characters, shorter than required 7) on input[name='characters']
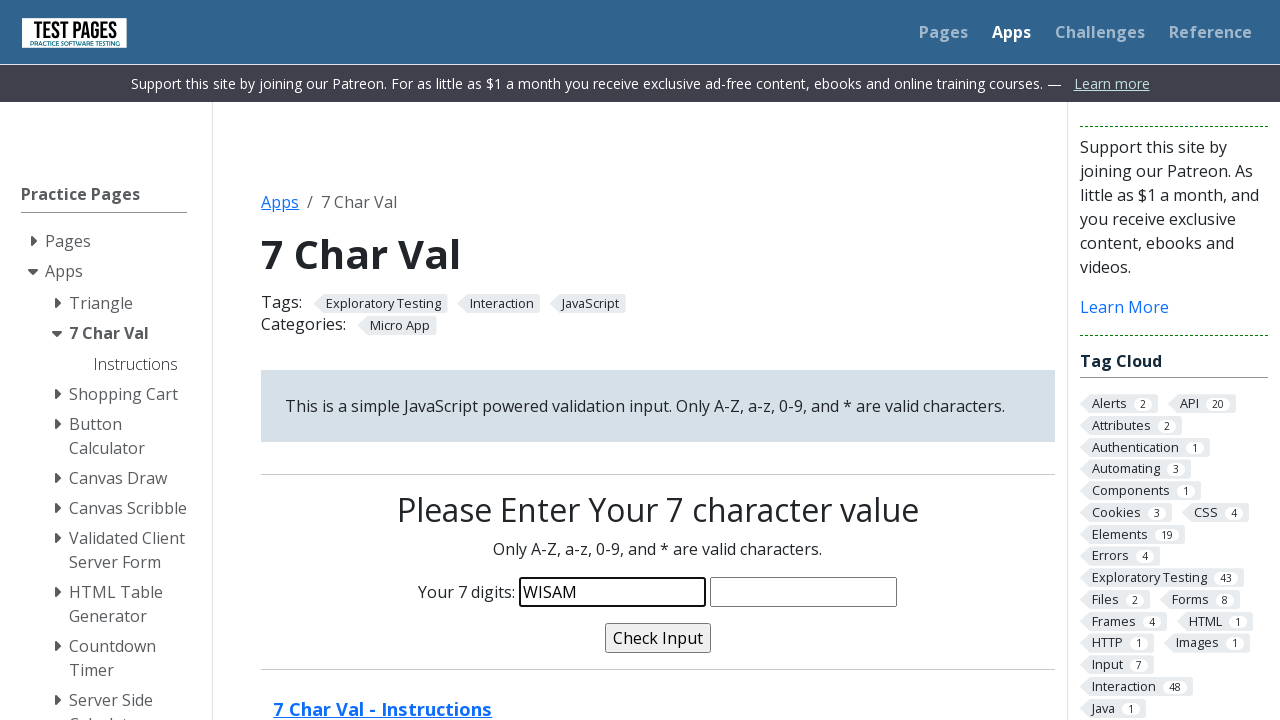

Clicked validate button to check input validation at (658, 638) on input[name='validate']
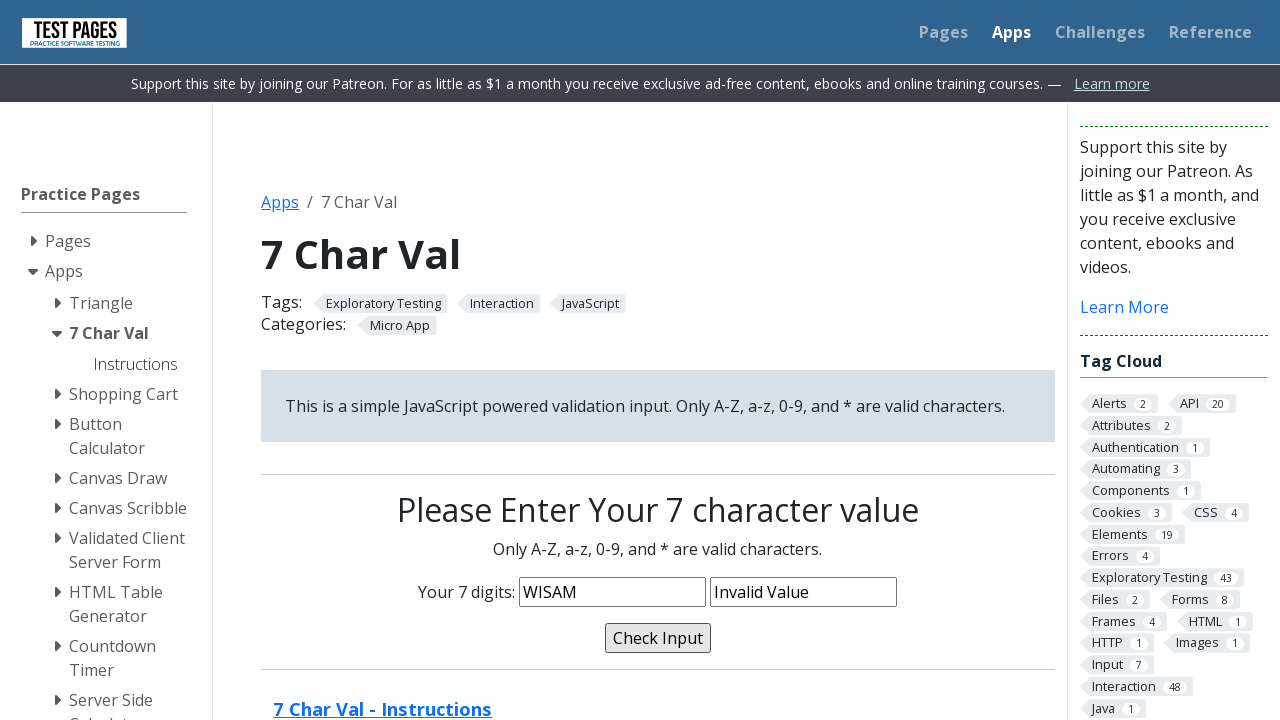

Verified validation message displays 'Invalid Value' for input shorter than 7 characters
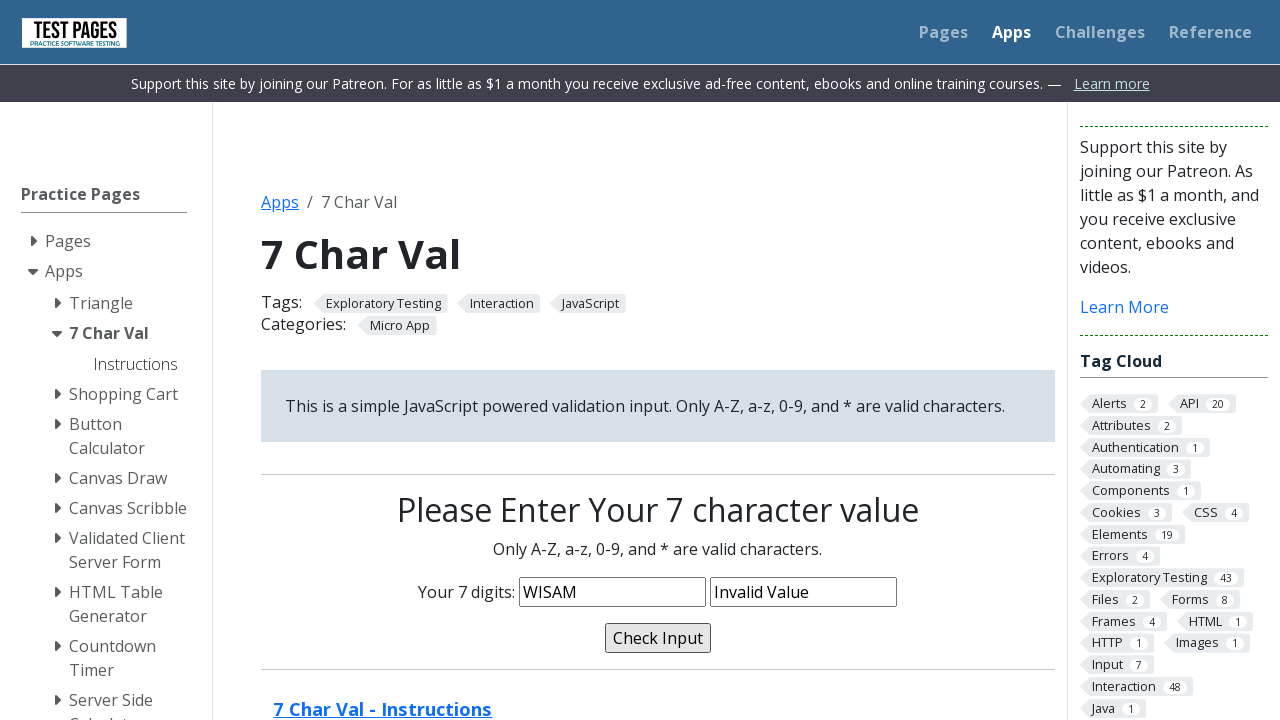

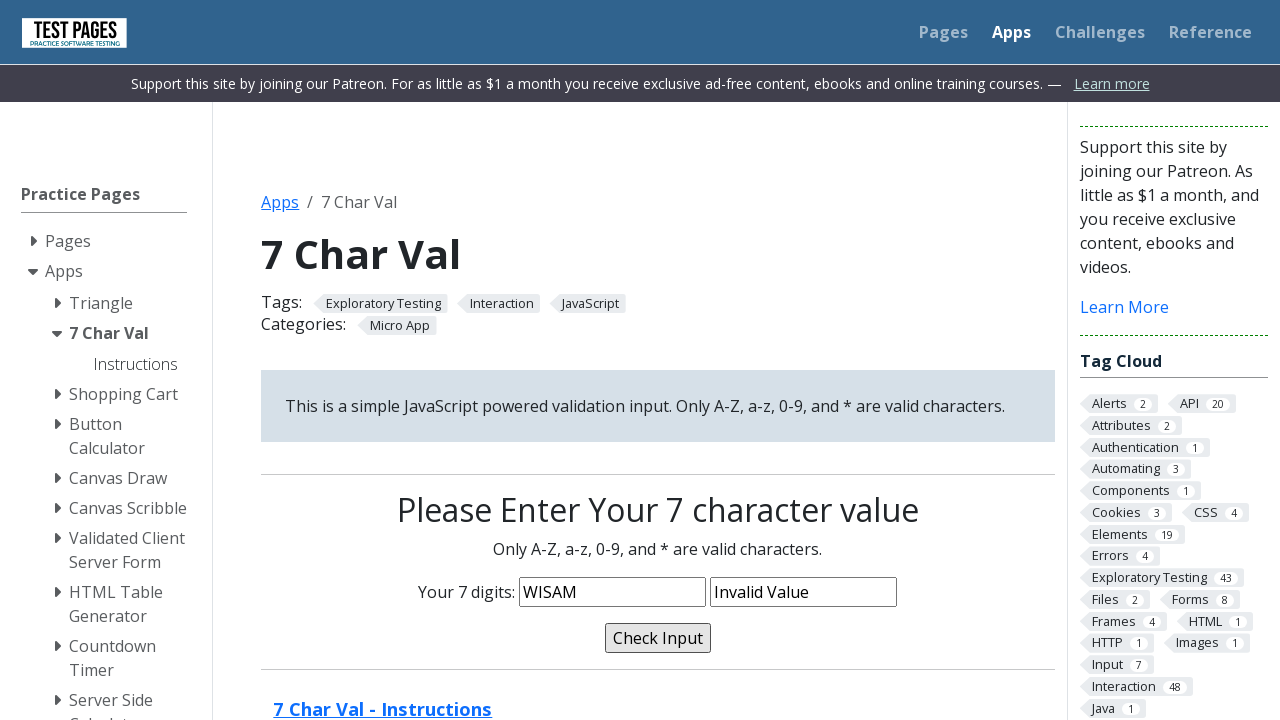